Opens the RedBus homepage and verifies the page loads successfully by waiting for the main content to be visible.

Starting URL: https://www.redbus.com/

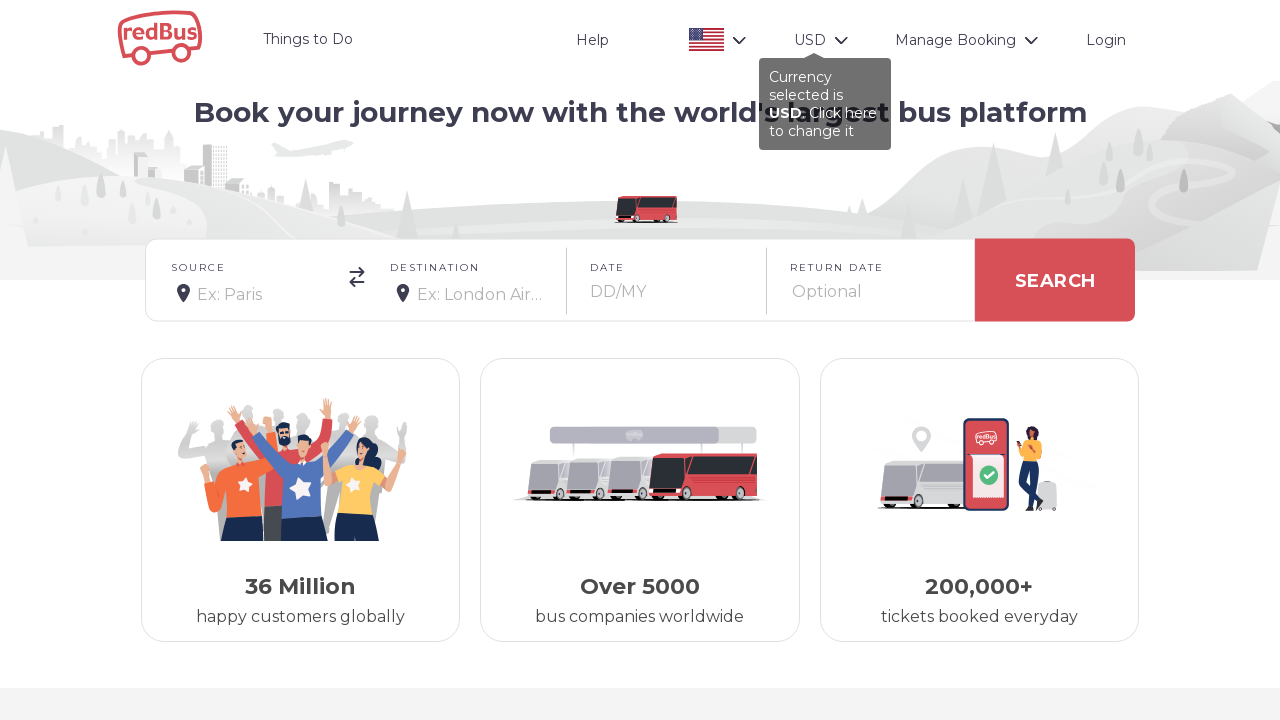

Page DOM content loaded
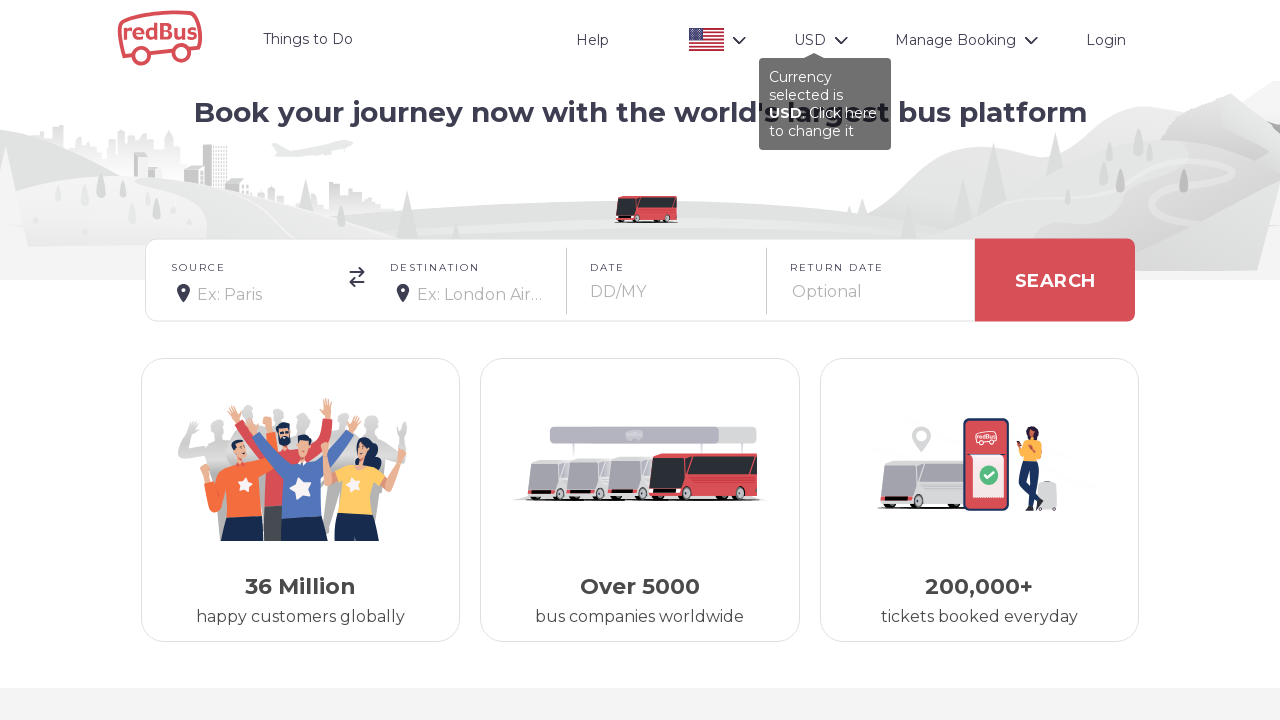

Body element is visible - RedBus homepage loaded successfully
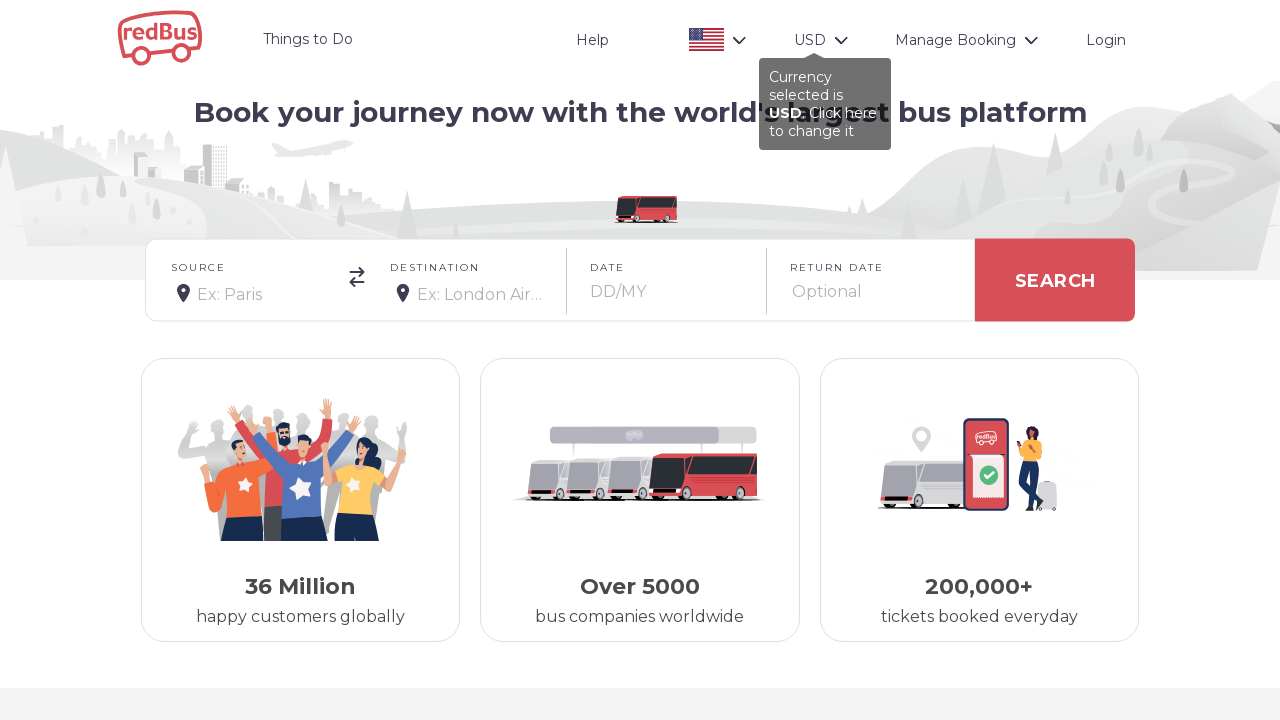

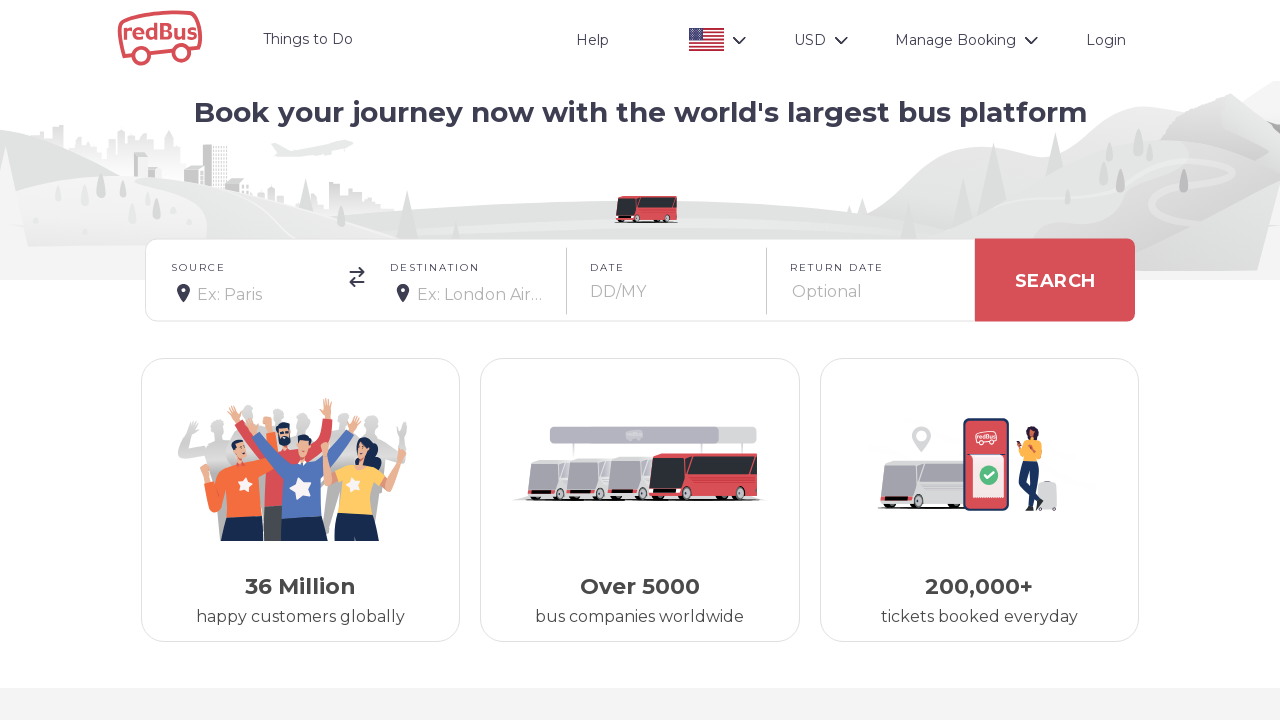